Tests finding a link by partial text (calculated from a mathematical formula), clicking it, then filling out a form with name and location fields, and submitting the form.

Starting URL: http://suninjuly.github.io/find_link_text

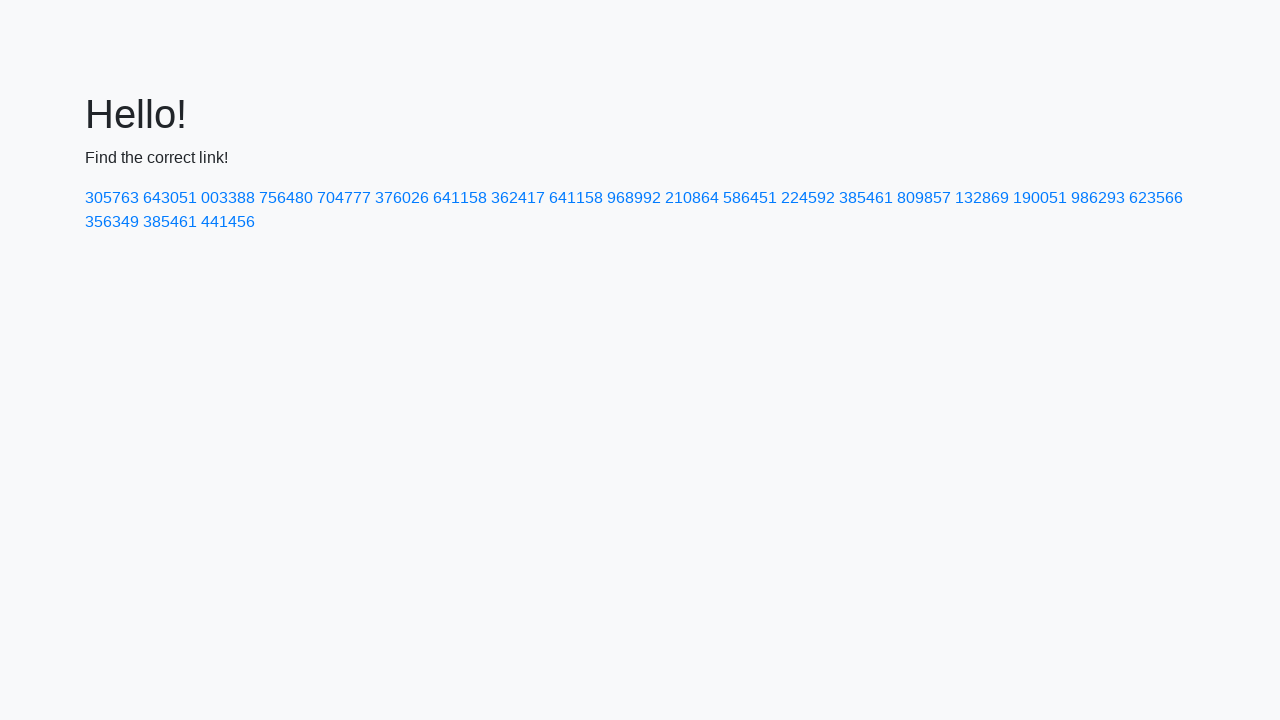

Clicked link with calculated text '224592' at (808, 198) on a:text-matches('224592')
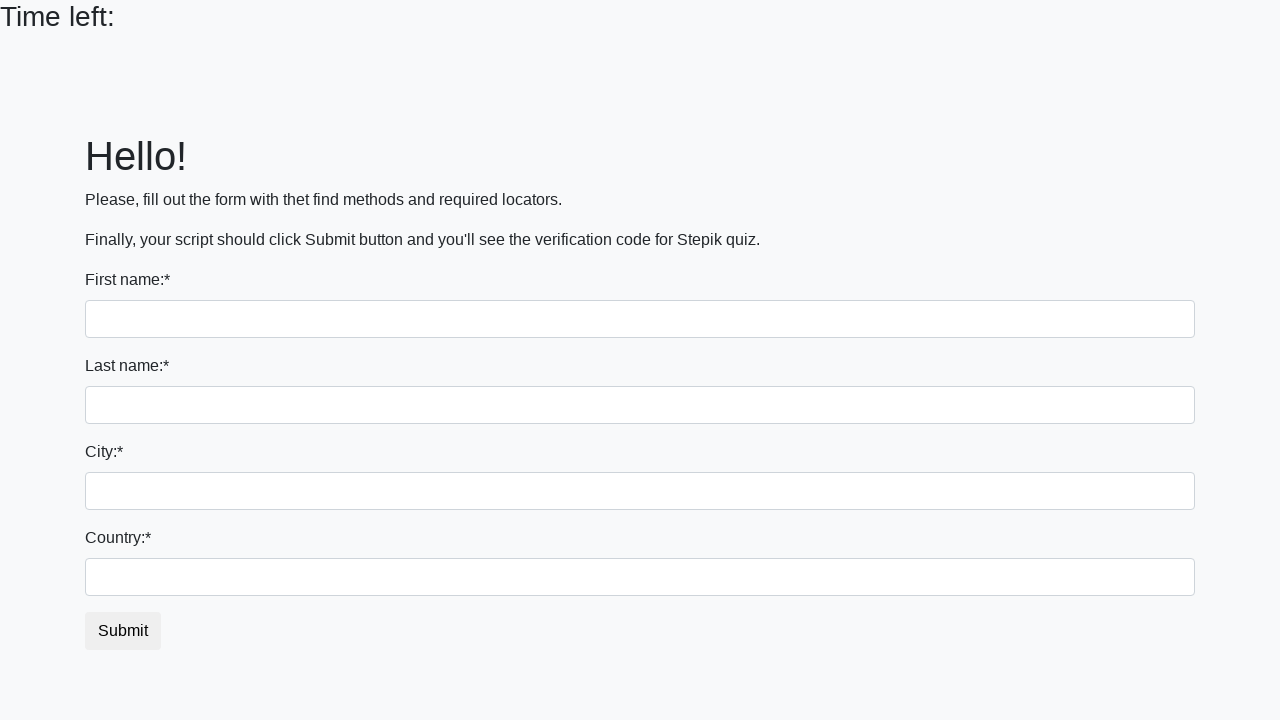

Filled first name field with 'Ivan' on input
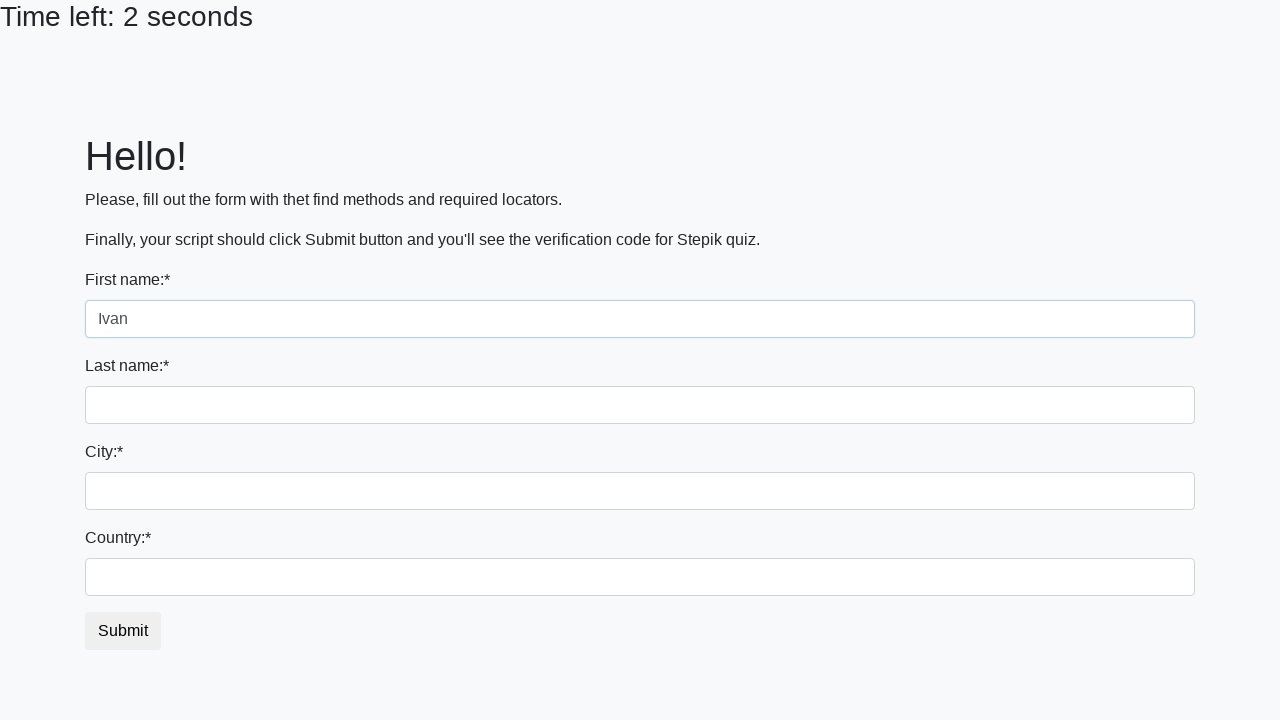

Filled last name field with 'Petrov' on input[name='last_name']
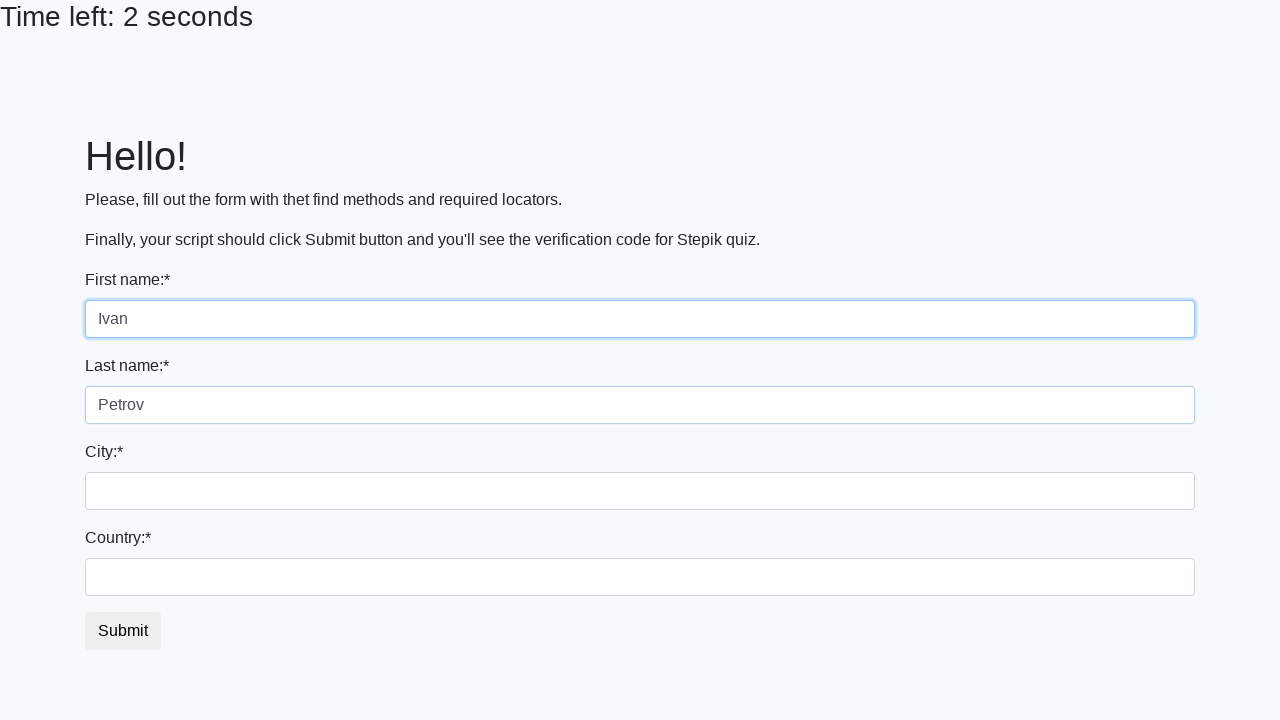

Filled city field with 'Smolensk' on .city
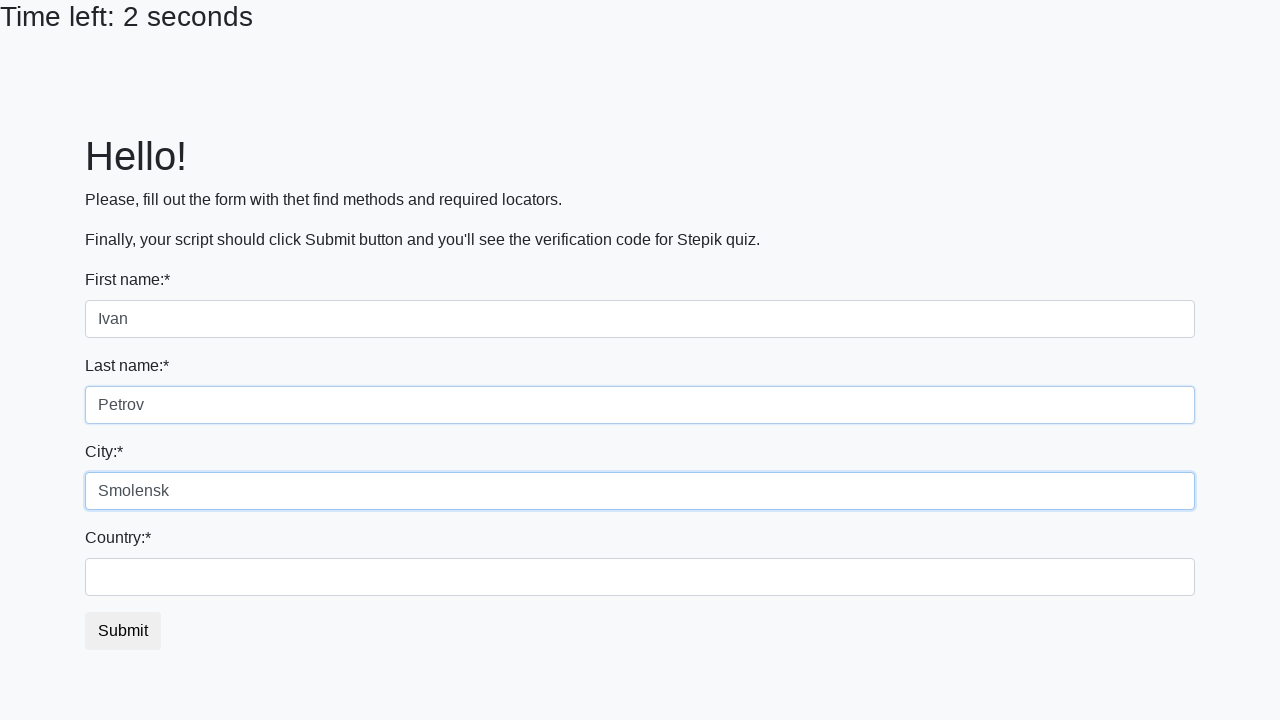

Filled country field with 'Russia' on #country
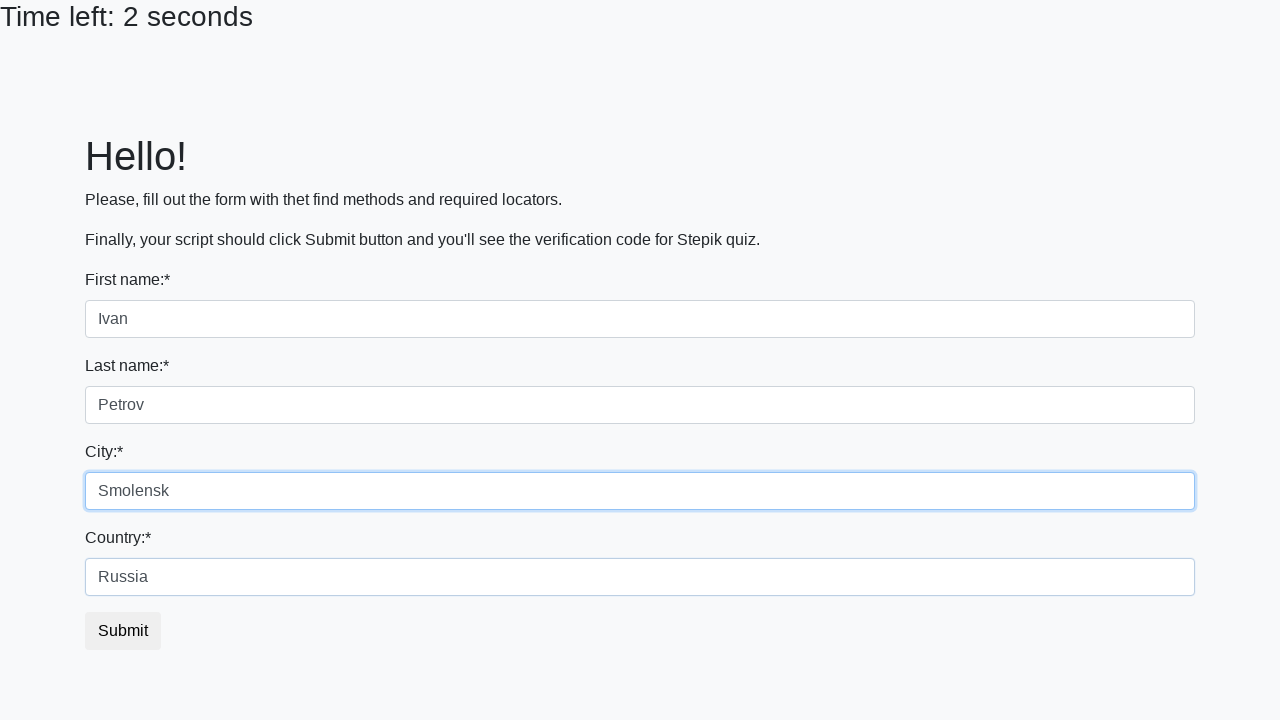

Clicked submit button to complete form at (123, 631) on button.btn
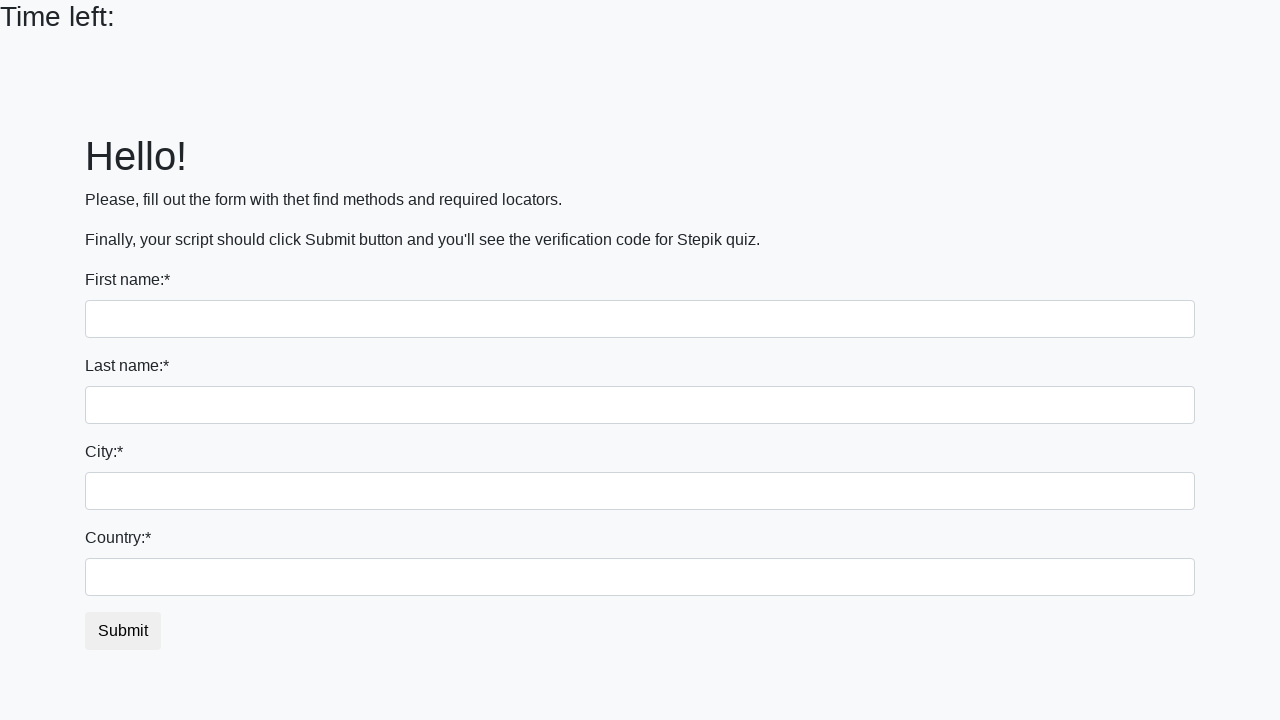

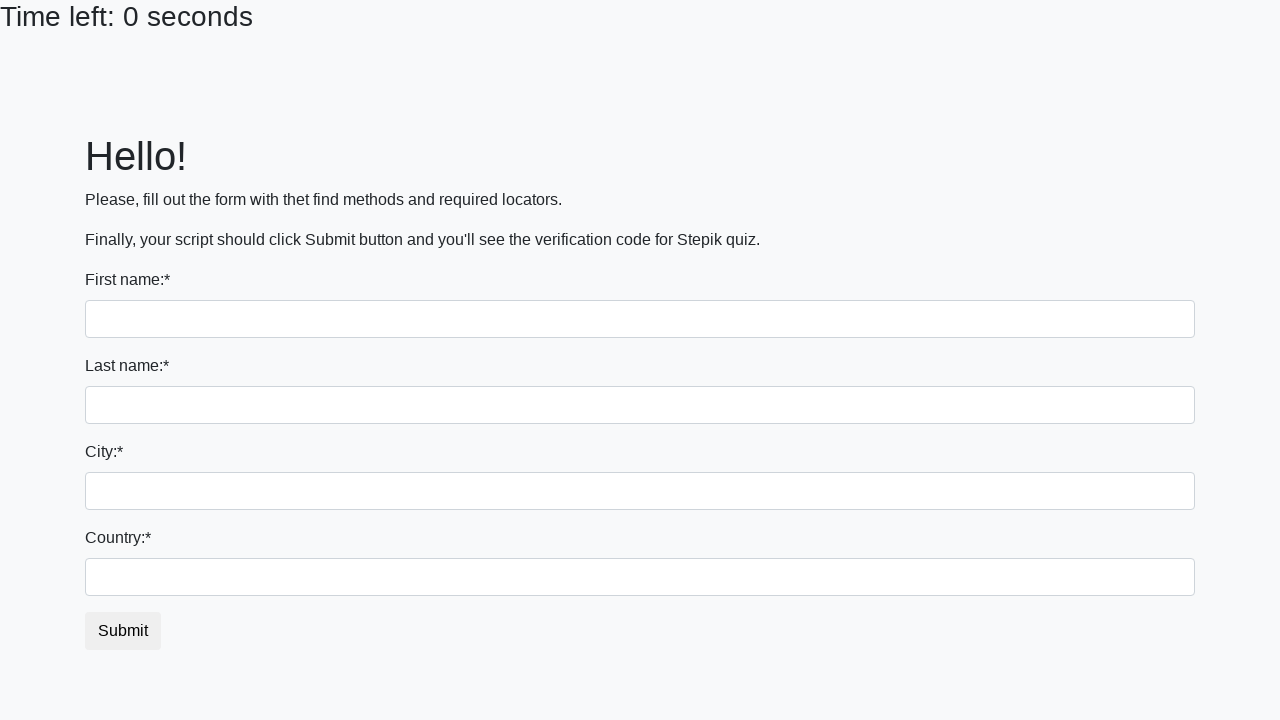